Tests a web form by entering text into a text box and clicking the submit button, then verifies the success message is displayed

Starting URL: https://www.selenium.dev/selenium/web/web-form.html

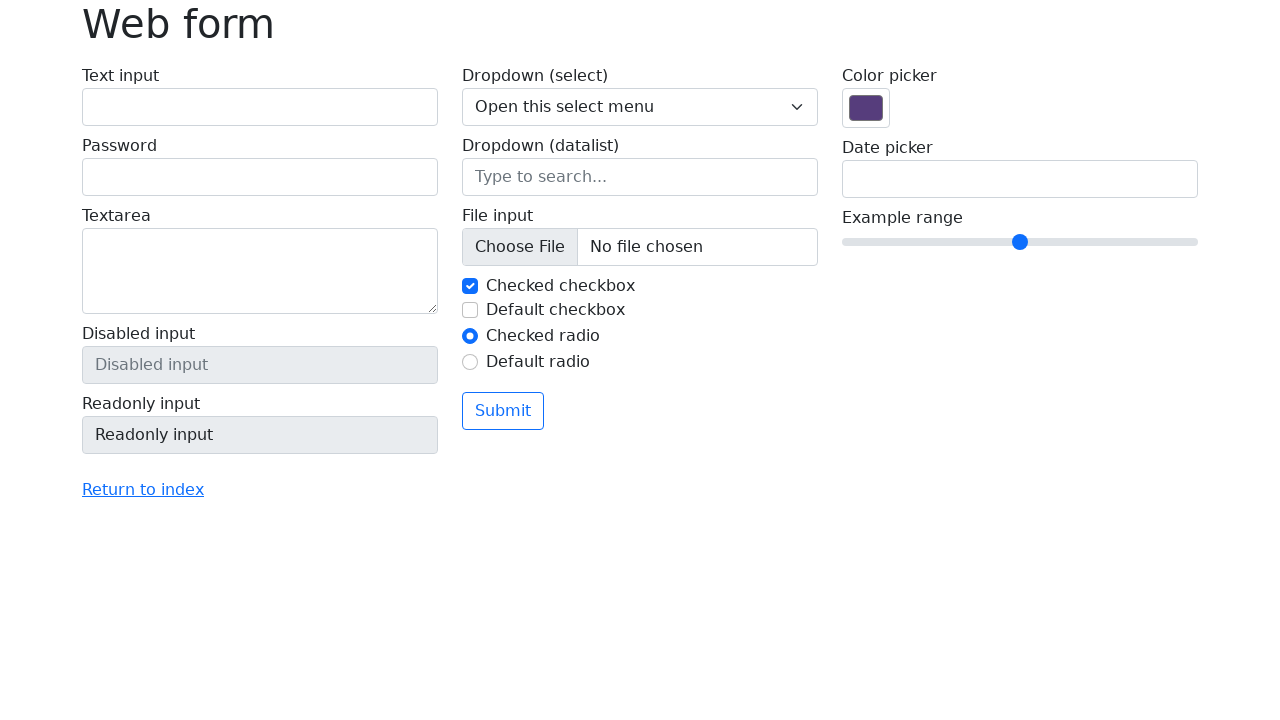

Verified page title is 'Web form'
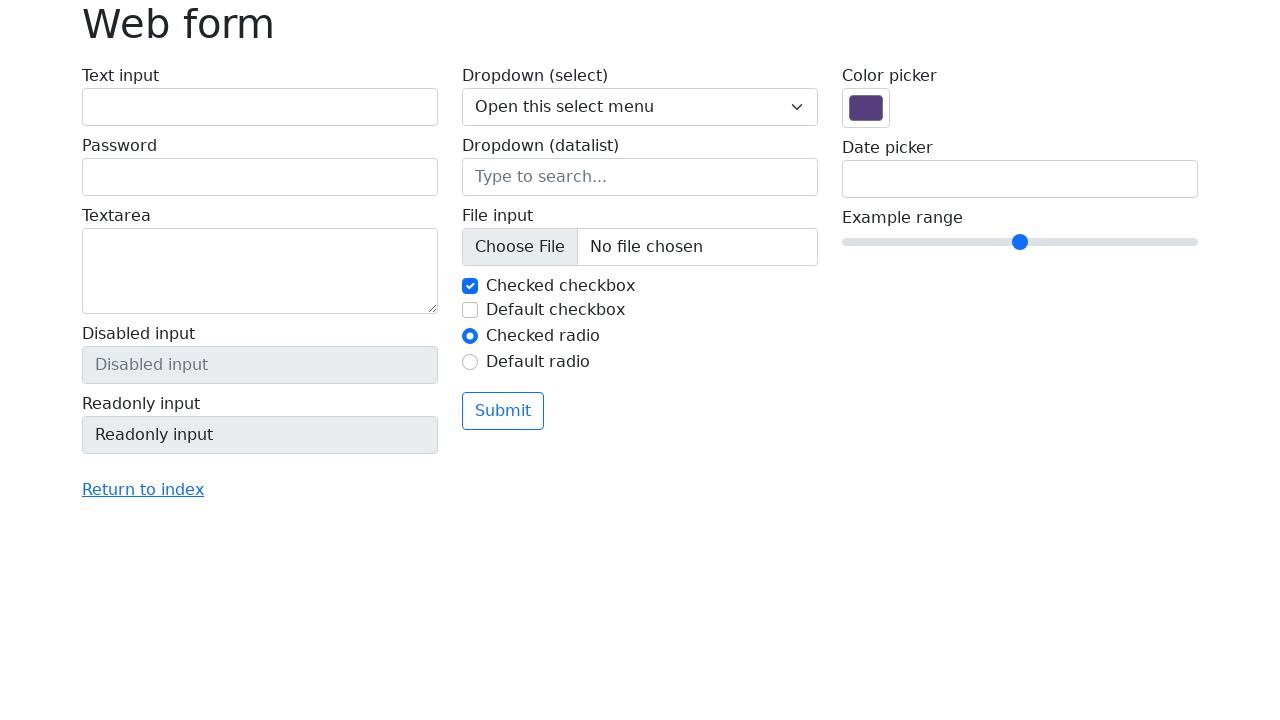

Filled text box with 'Selenium' on input[name='my-text']
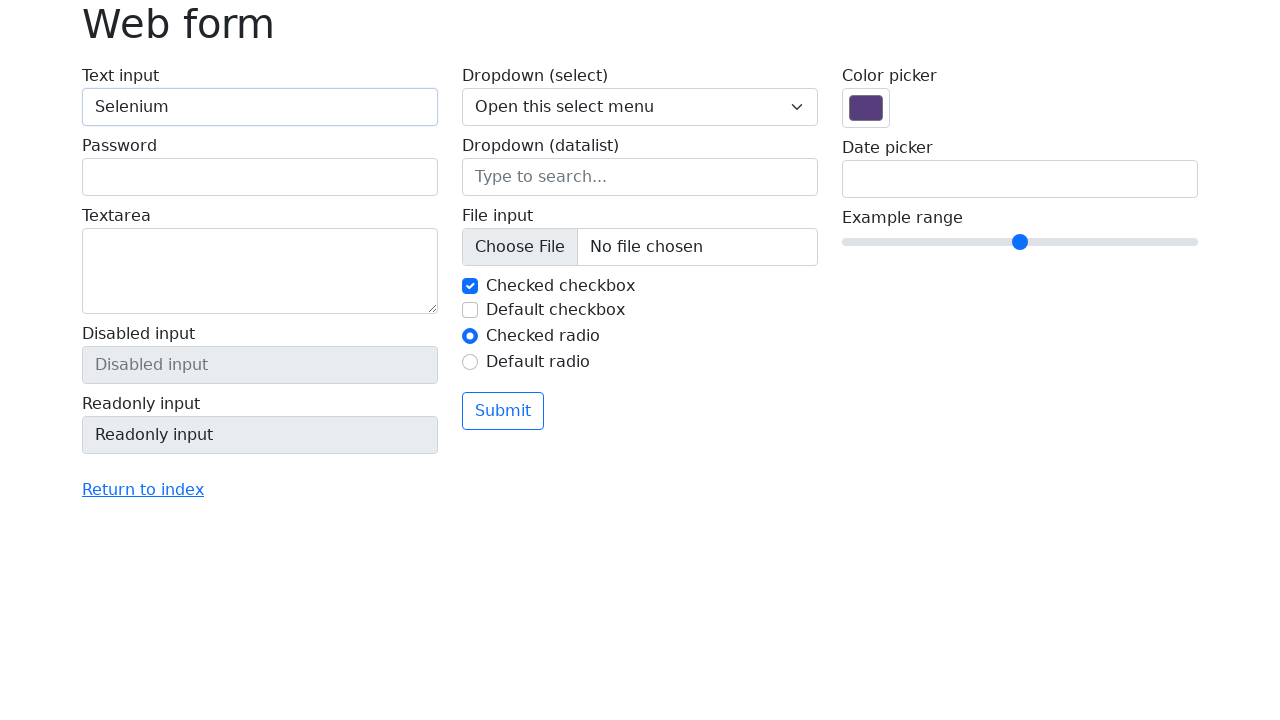

Clicked submit button at (503, 411) on button
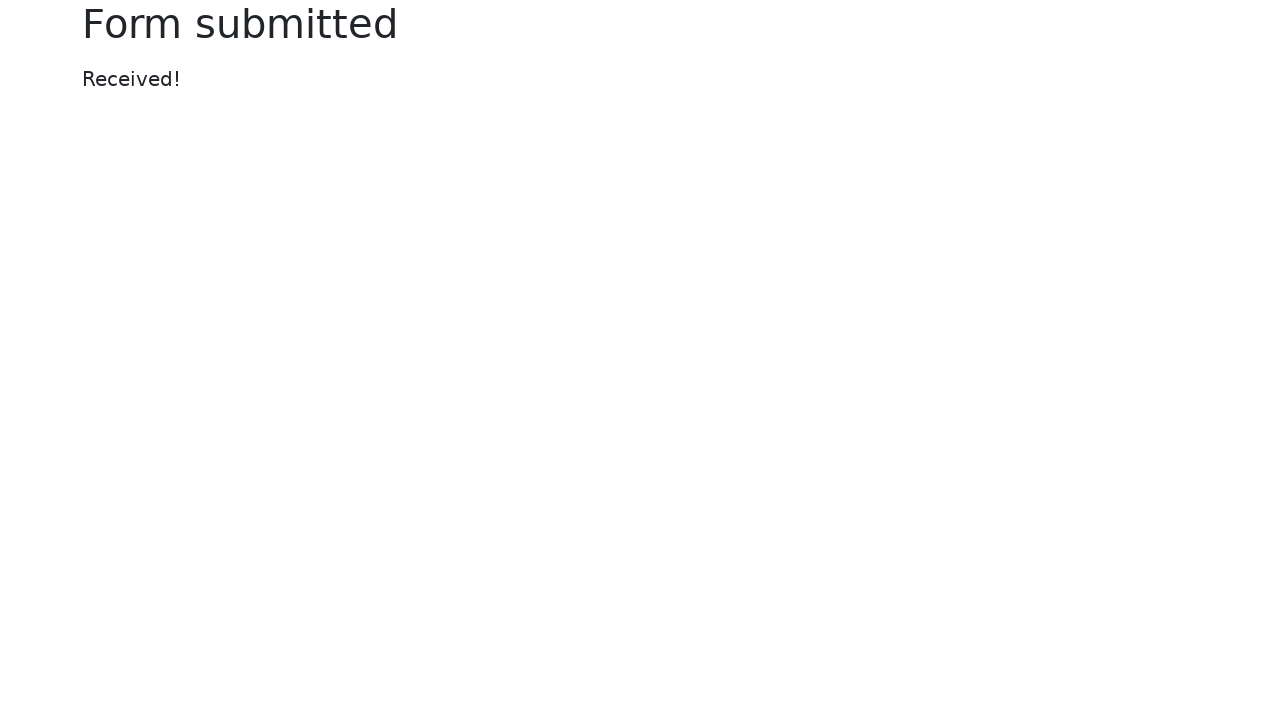

Success message element loaded
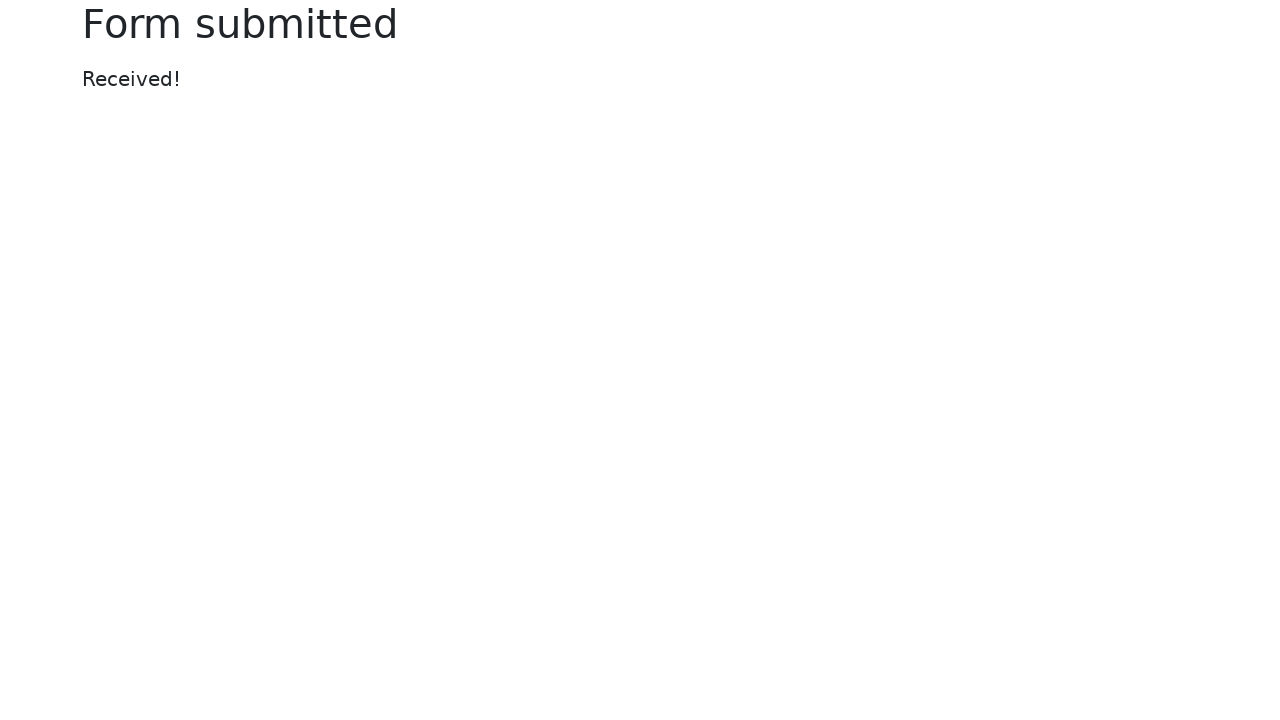

Verified success message displays 'Received!'
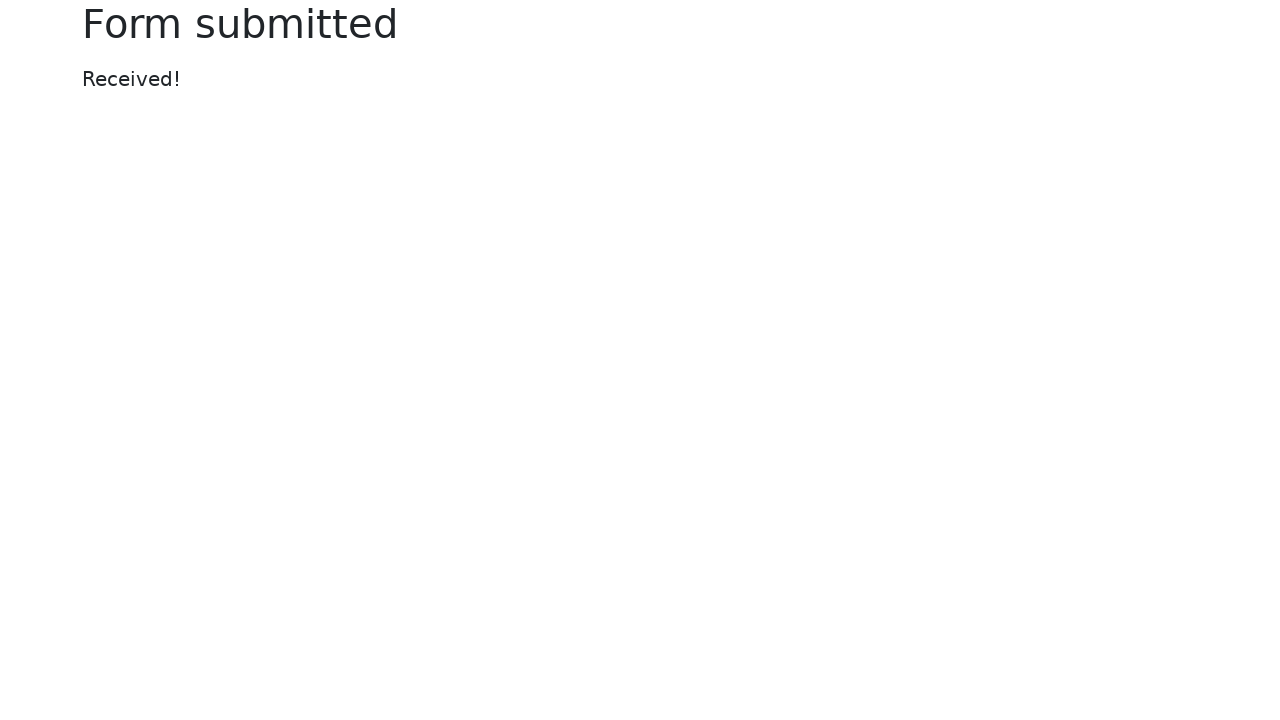

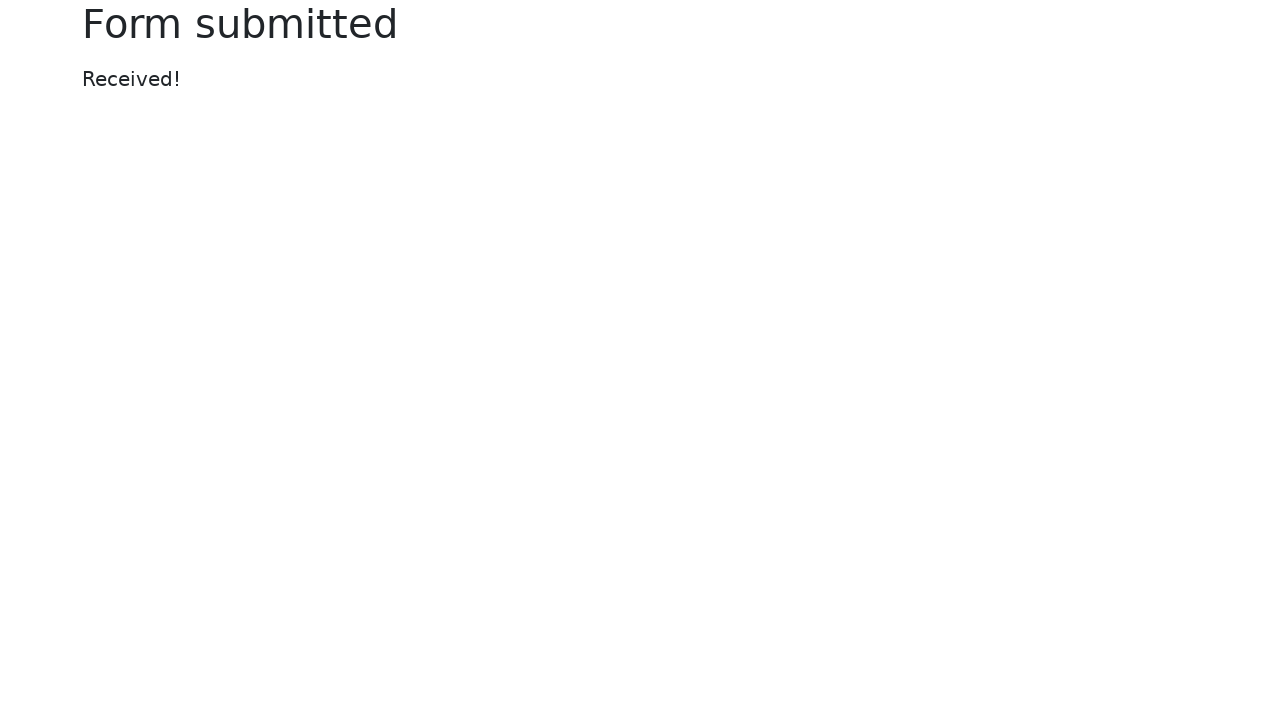